Tests the carousel next button by clicking through all three slides and verifying each slide's image source and alt text

Starting URL: https://www.demoblaze.com/

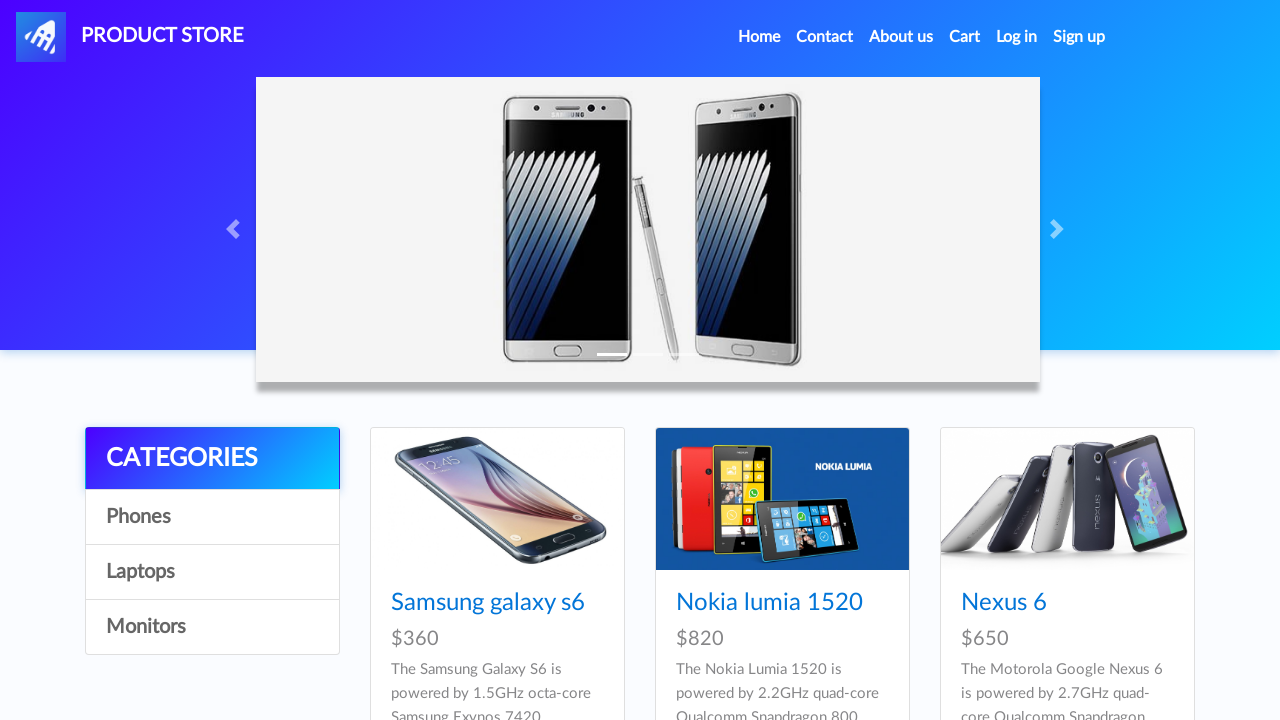

Located active carousel image for slide with expected src 'Samsung1.jpg'
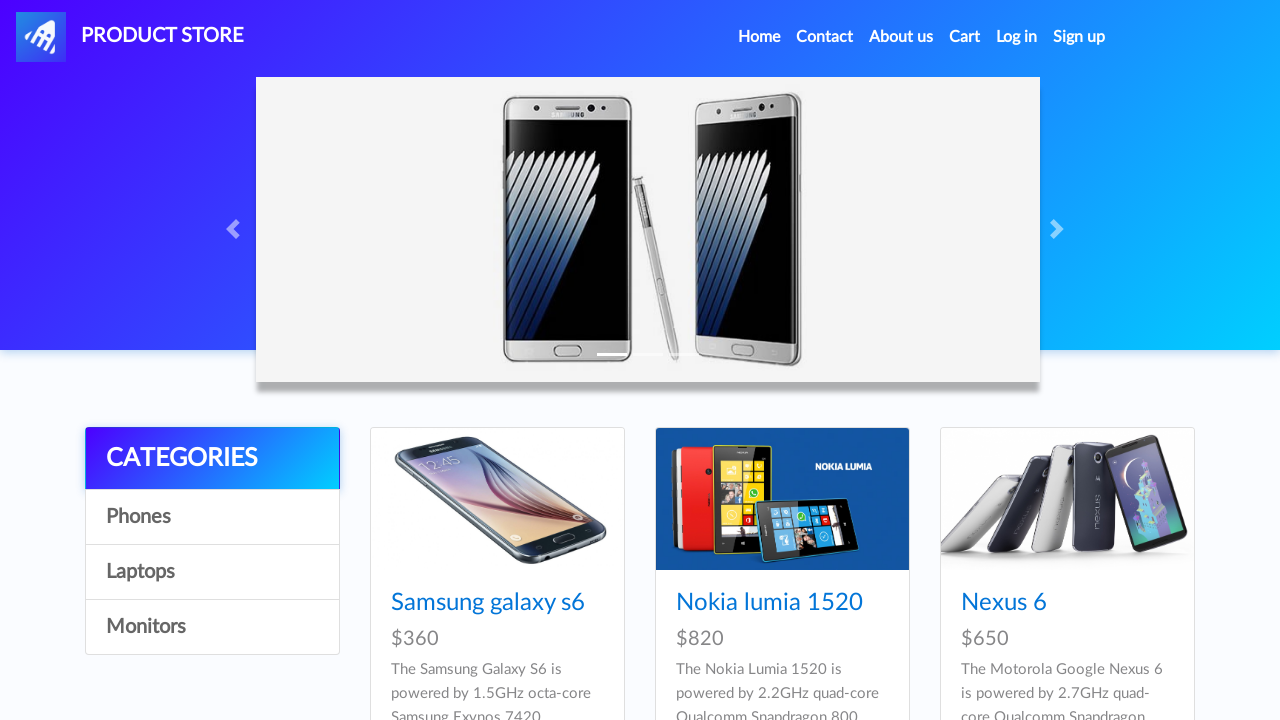

Verified image src attribute matches 'Samsung1.jpg'
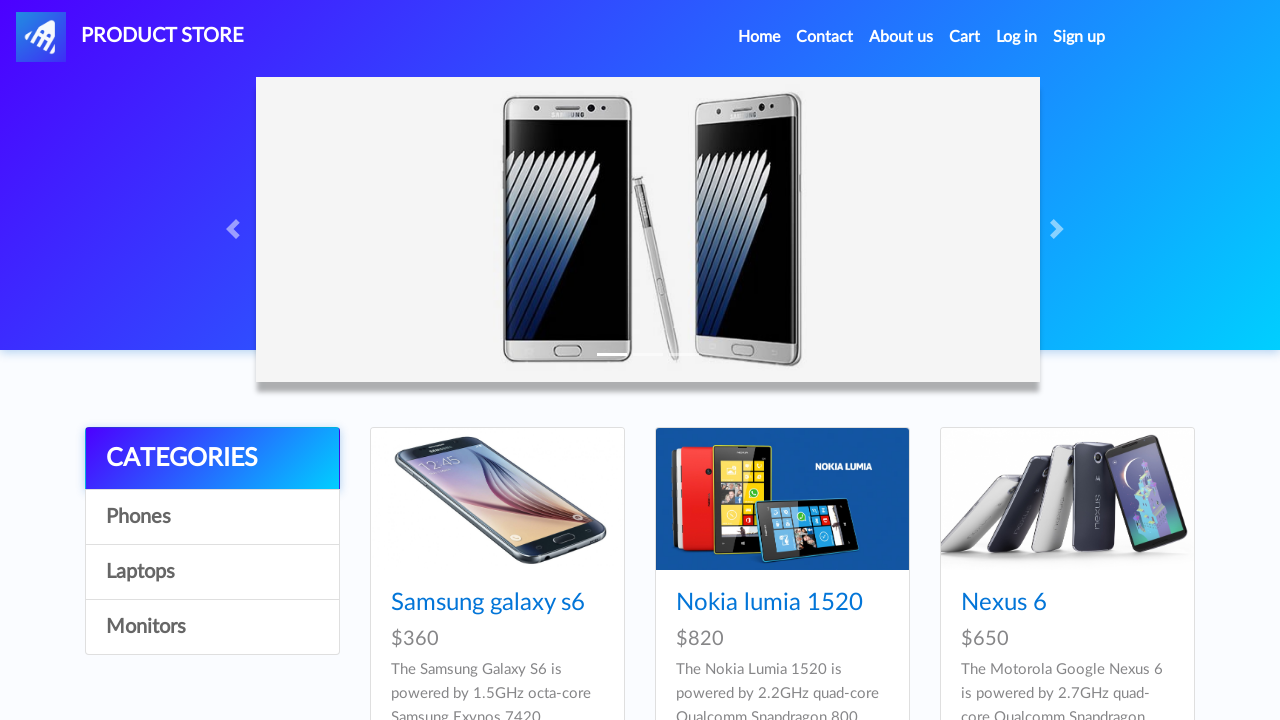

Verified image alt text matches 'First slide'
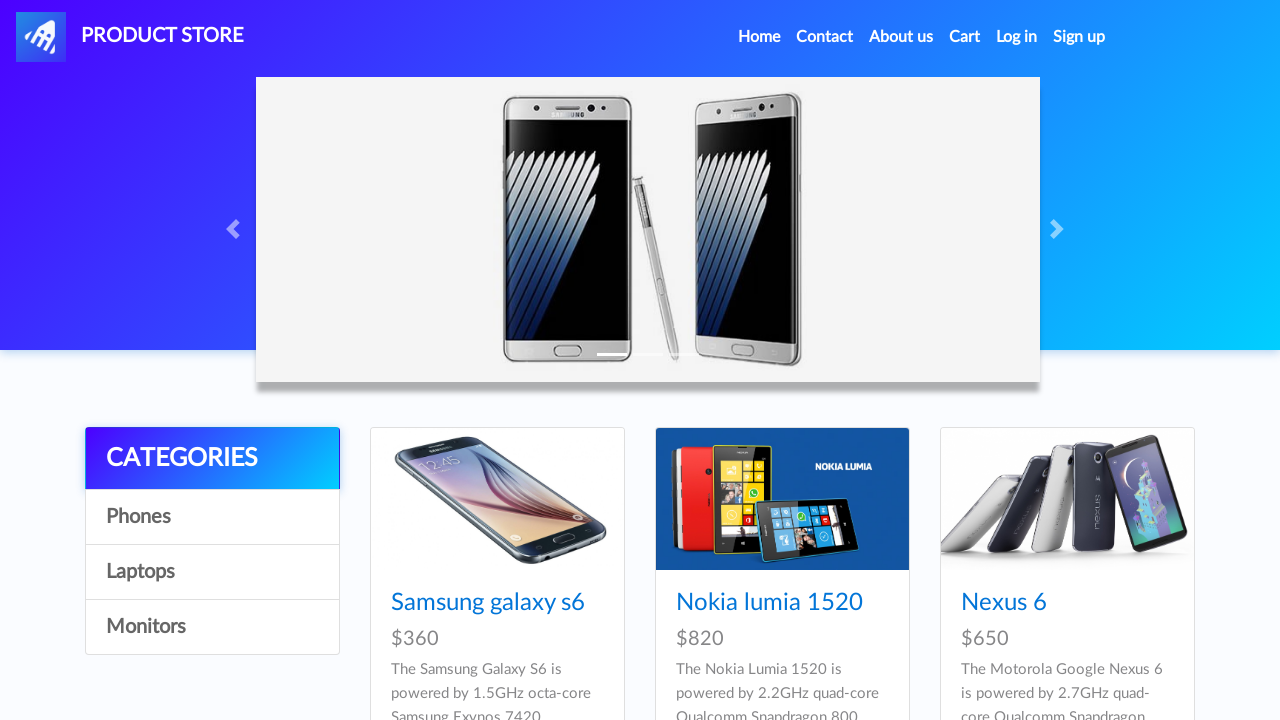

Clicked carousel next button at (1060, 229) on span.sr-only >> internal:has-text="Next"i
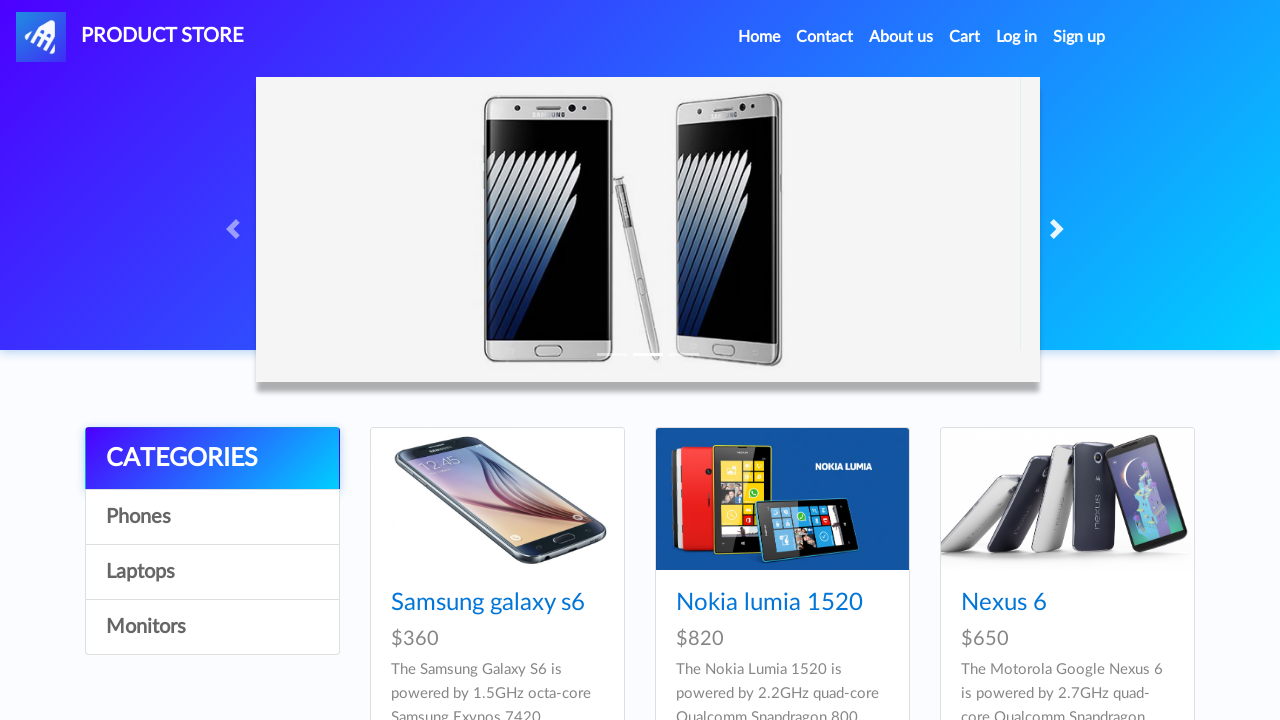

Waited 1000ms for carousel transition to complete
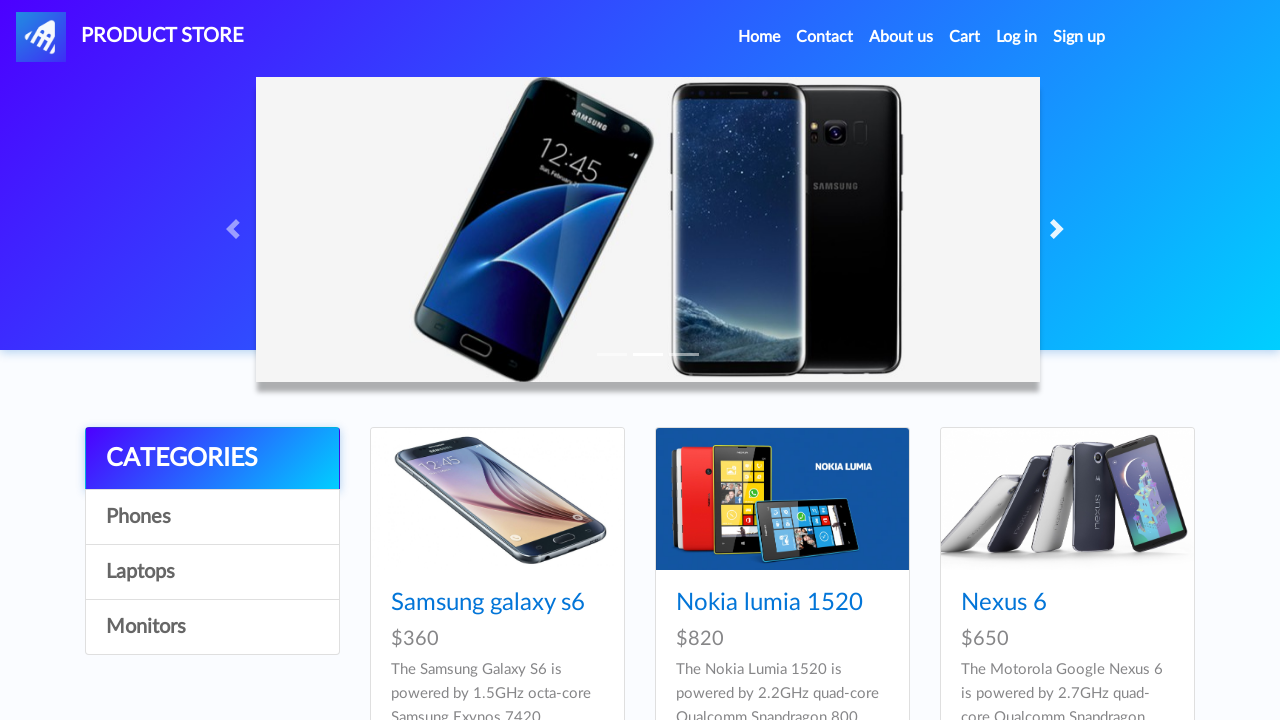

Located active carousel image for slide with expected src 'nexus1.jpg'
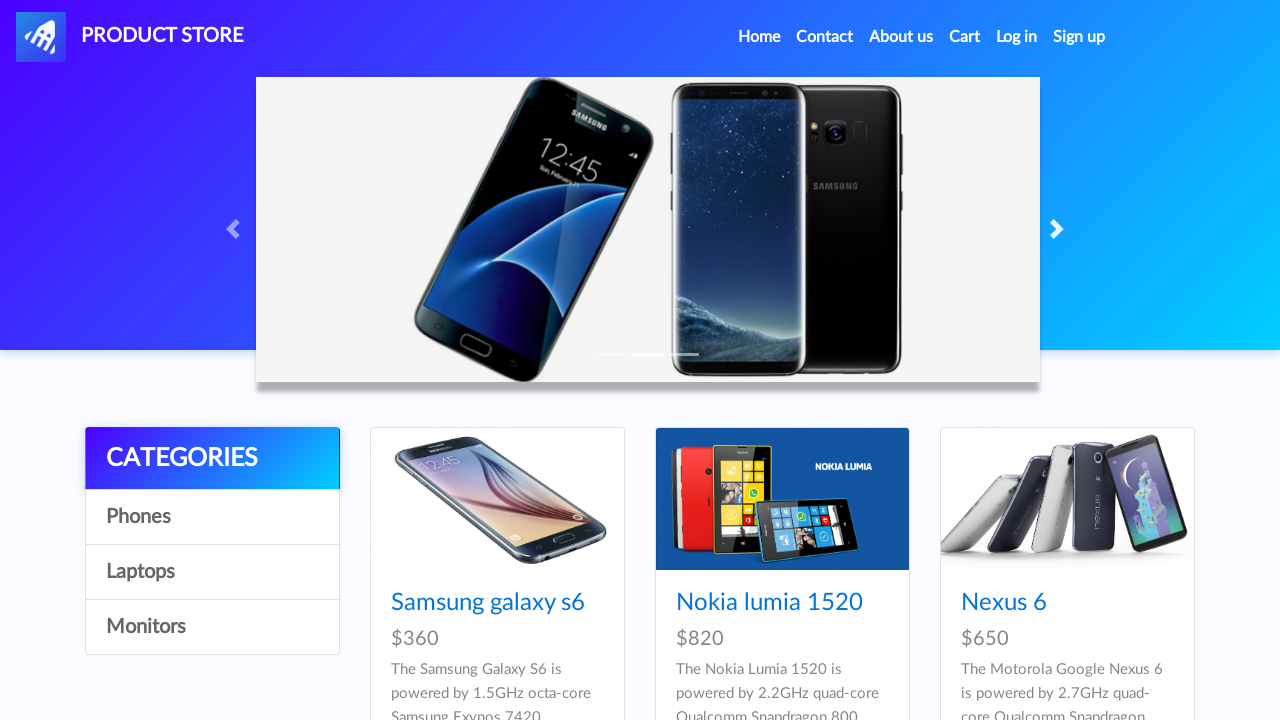

Verified image src attribute matches 'nexus1.jpg'
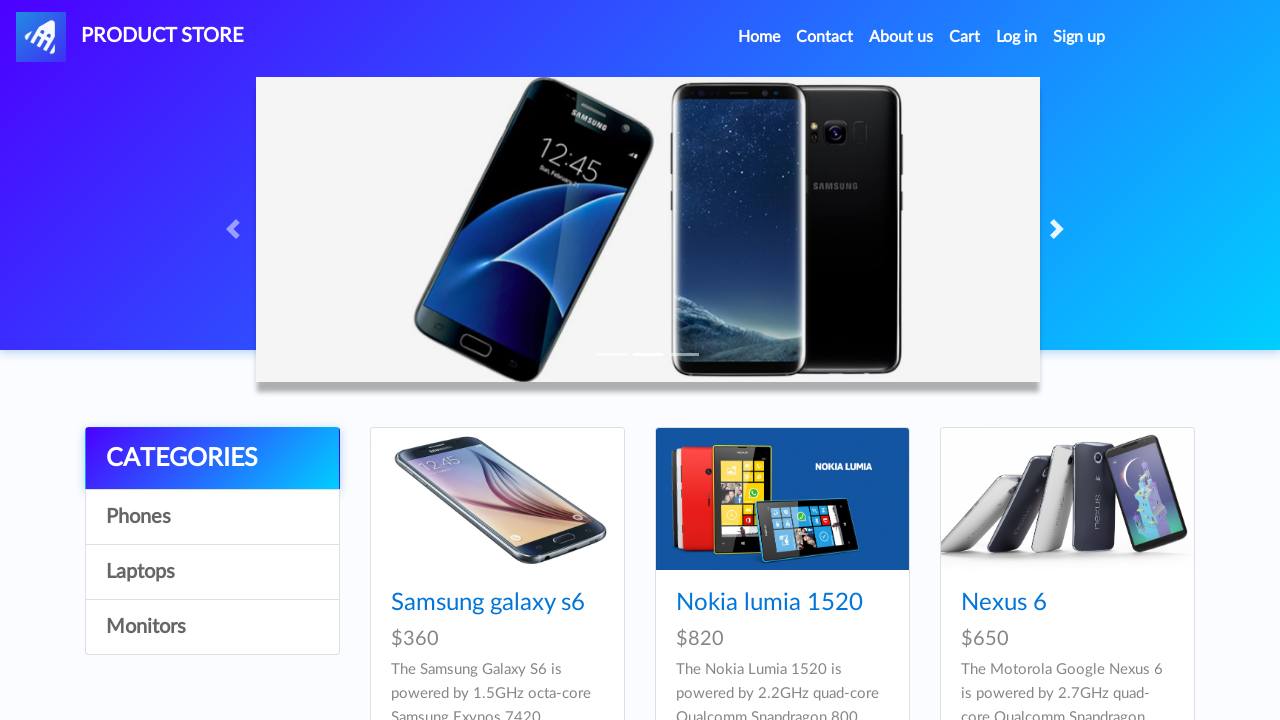

Verified image alt text matches 'Second slide'
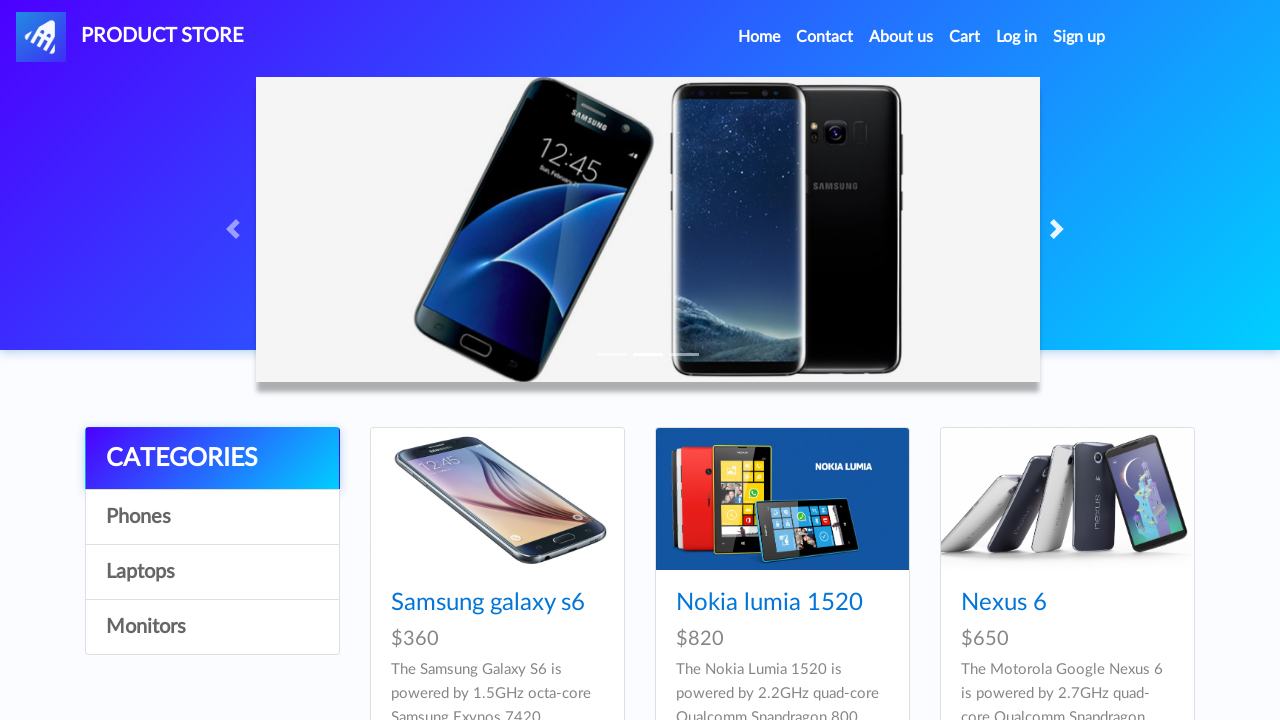

Clicked carousel next button at (1060, 229) on span.sr-only >> internal:has-text="Next"i
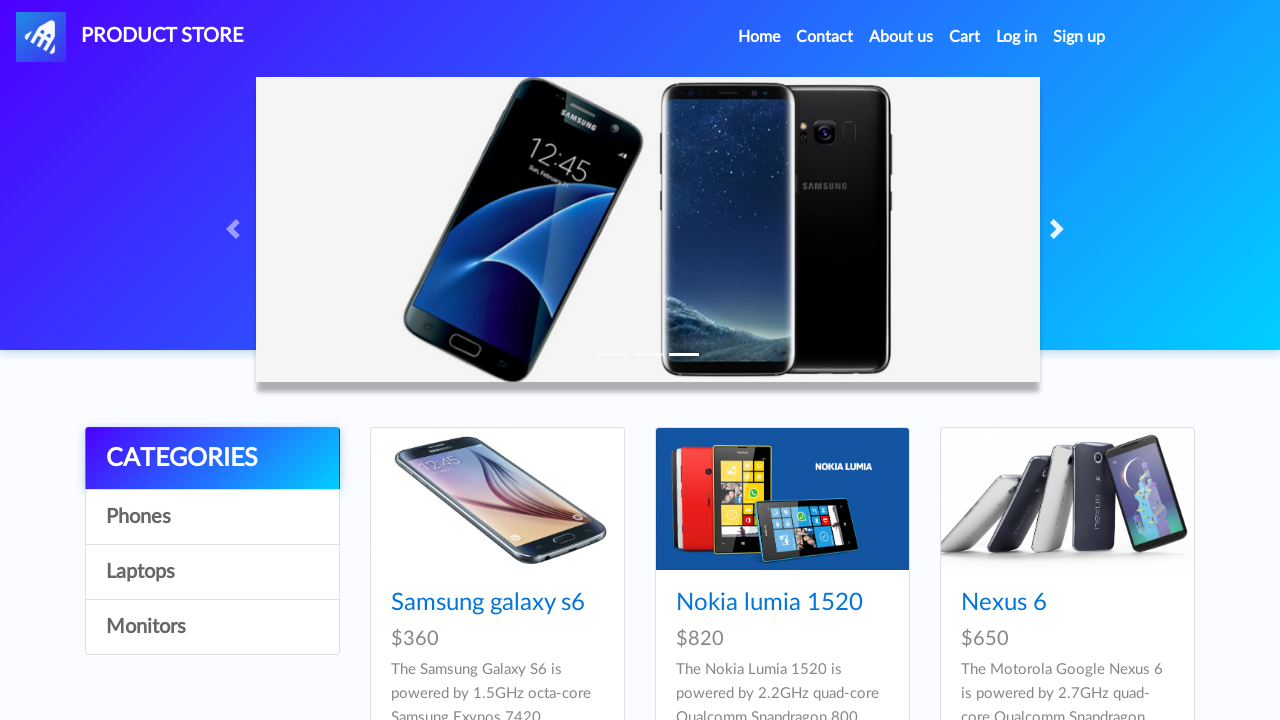

Waited 1000ms for carousel transition to complete
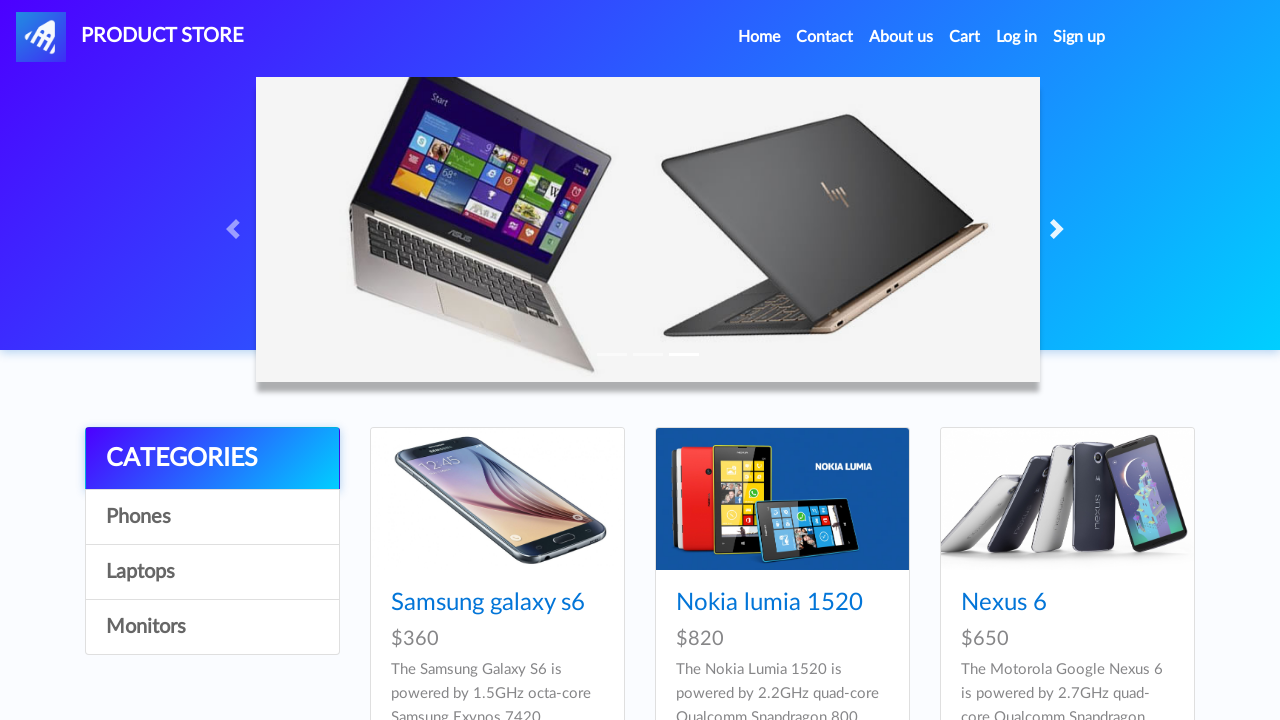

Located active carousel image for slide with expected src 'iphone1.jpg'
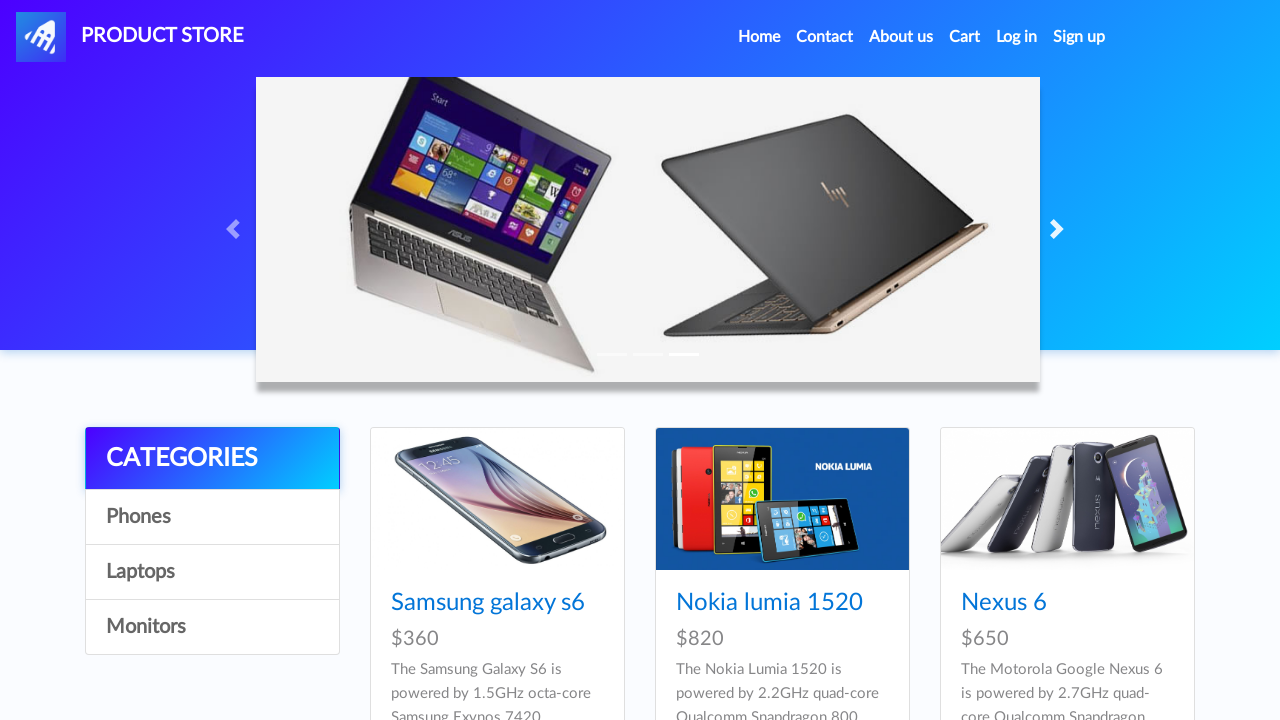

Verified image src attribute matches 'iphone1.jpg'
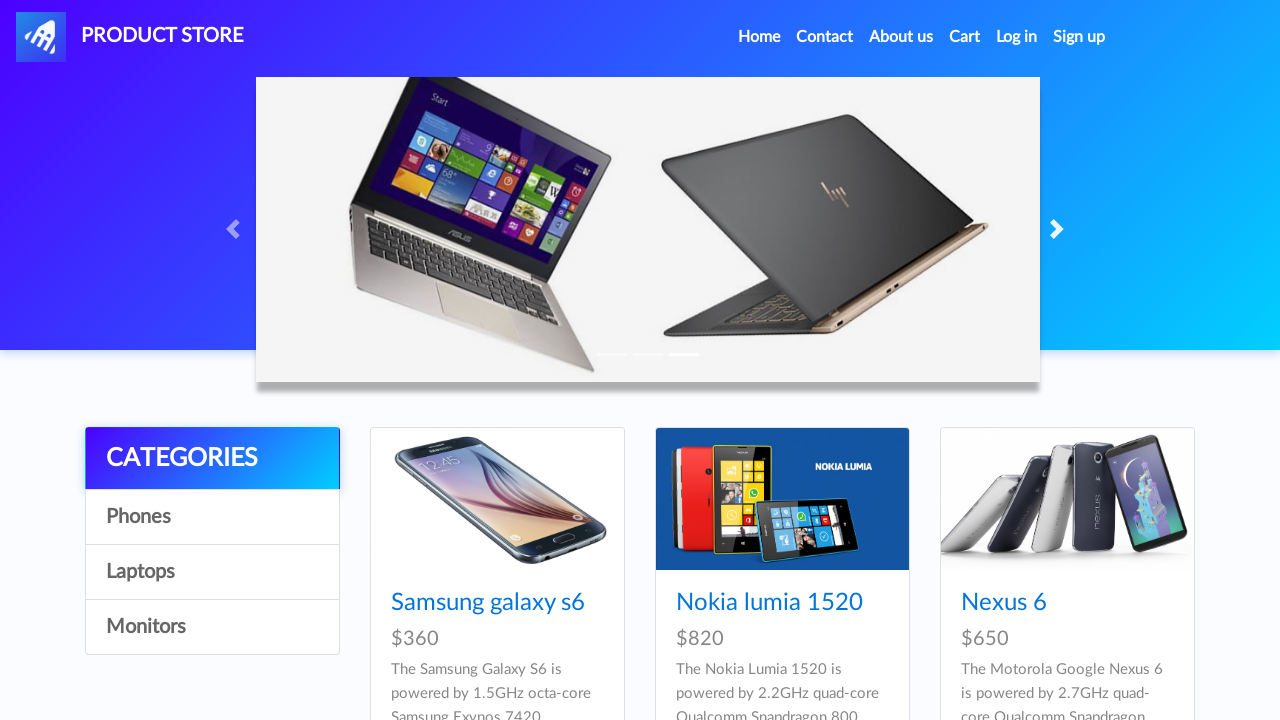

Verified image alt text matches 'Third slide'
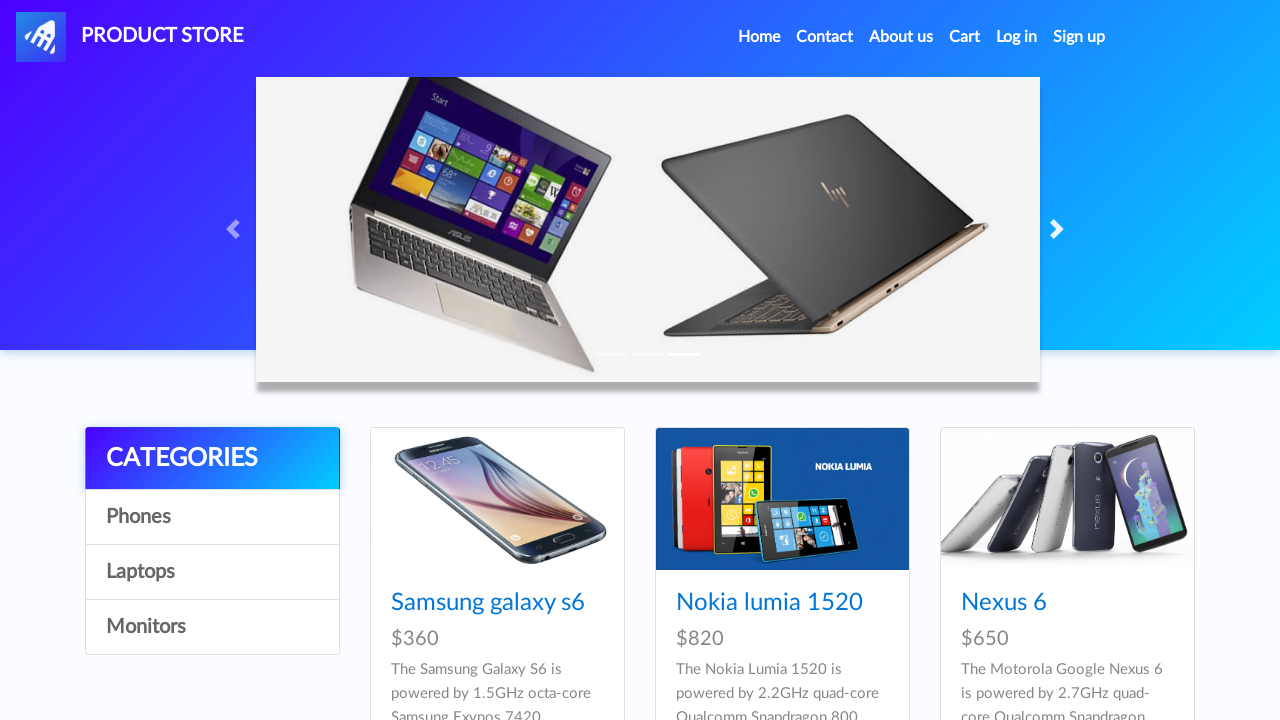

Clicked carousel next button at (1060, 229) on span.sr-only >> internal:has-text="Next"i
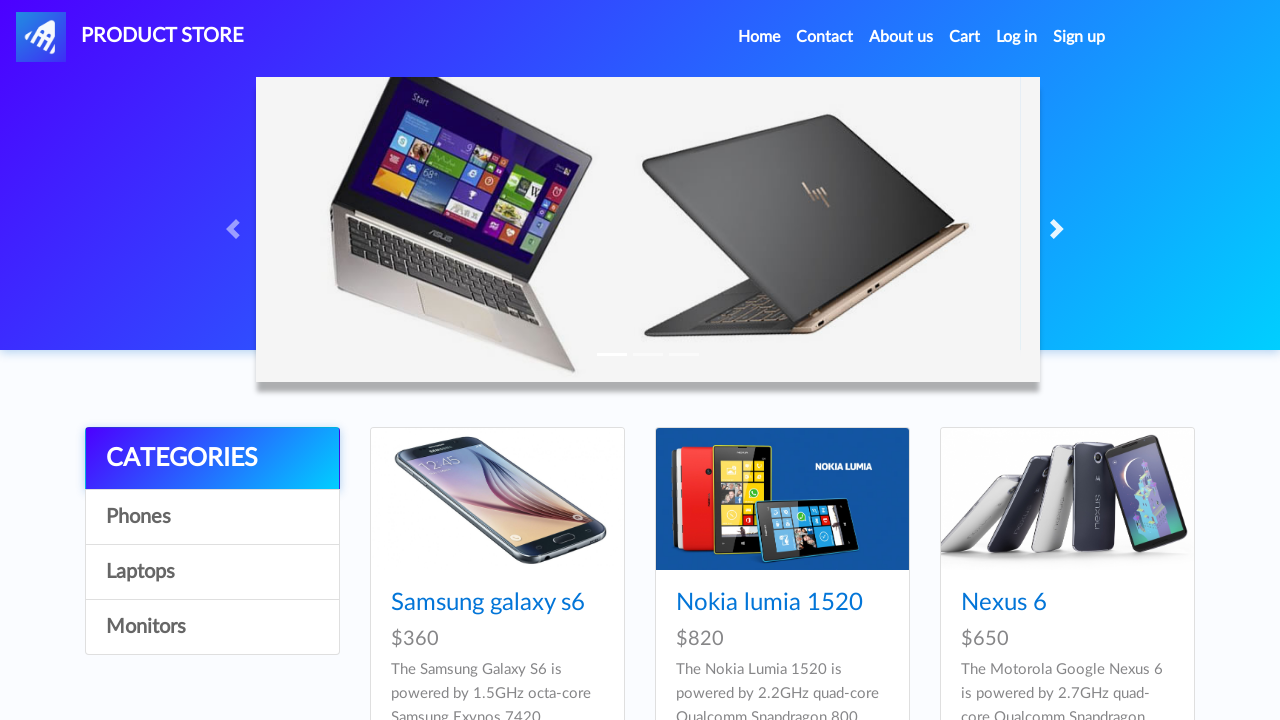

Waited 1000ms for carousel transition to complete
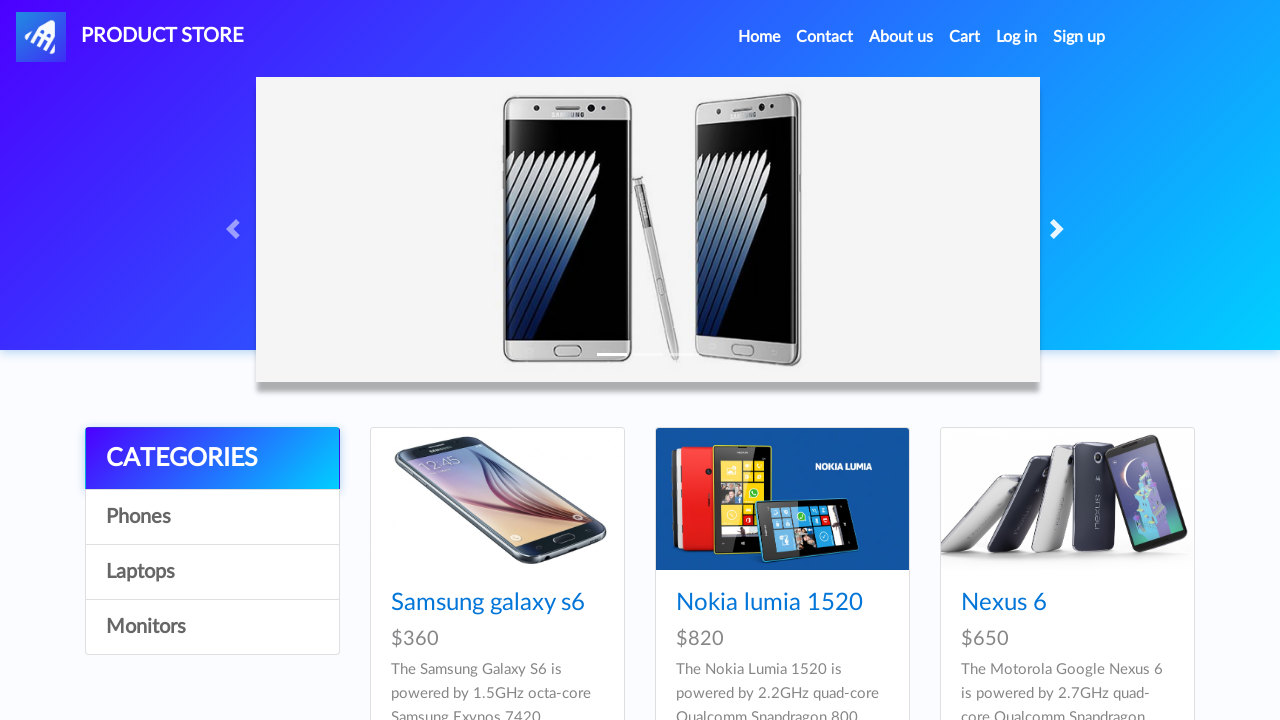

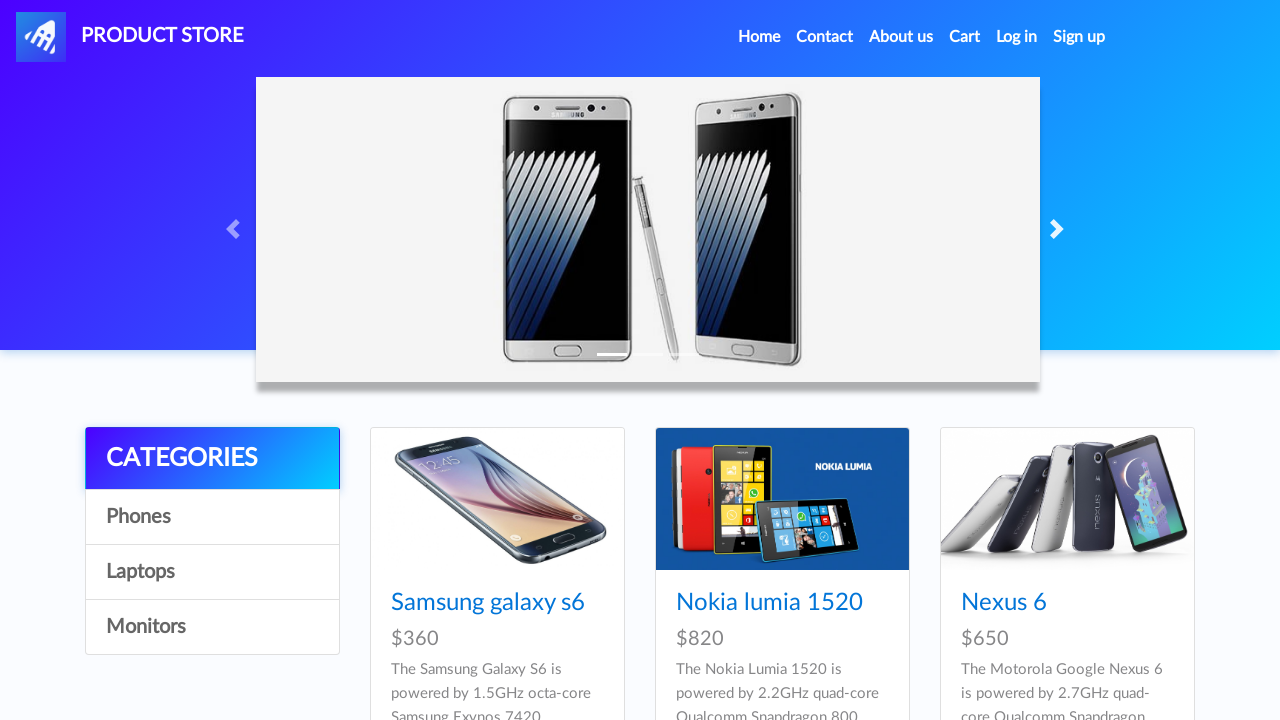